Tests calendar date picker by selecting a specific date (June 15, 2027) and validating the selected values

Starting URL: https://rahulshettyacademy.com/seleniumPractise/#/offers

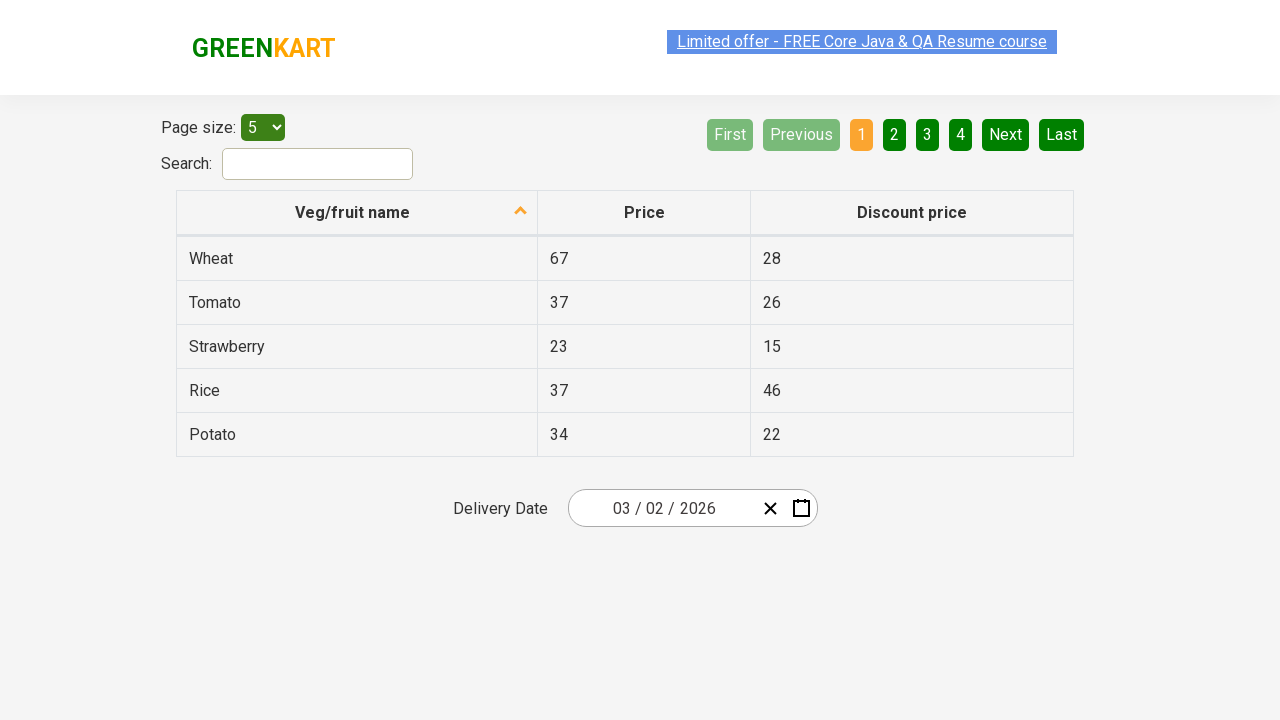

Clicked on date picker input group to open calendar at (662, 508) on .react-date-picker__inputGroup
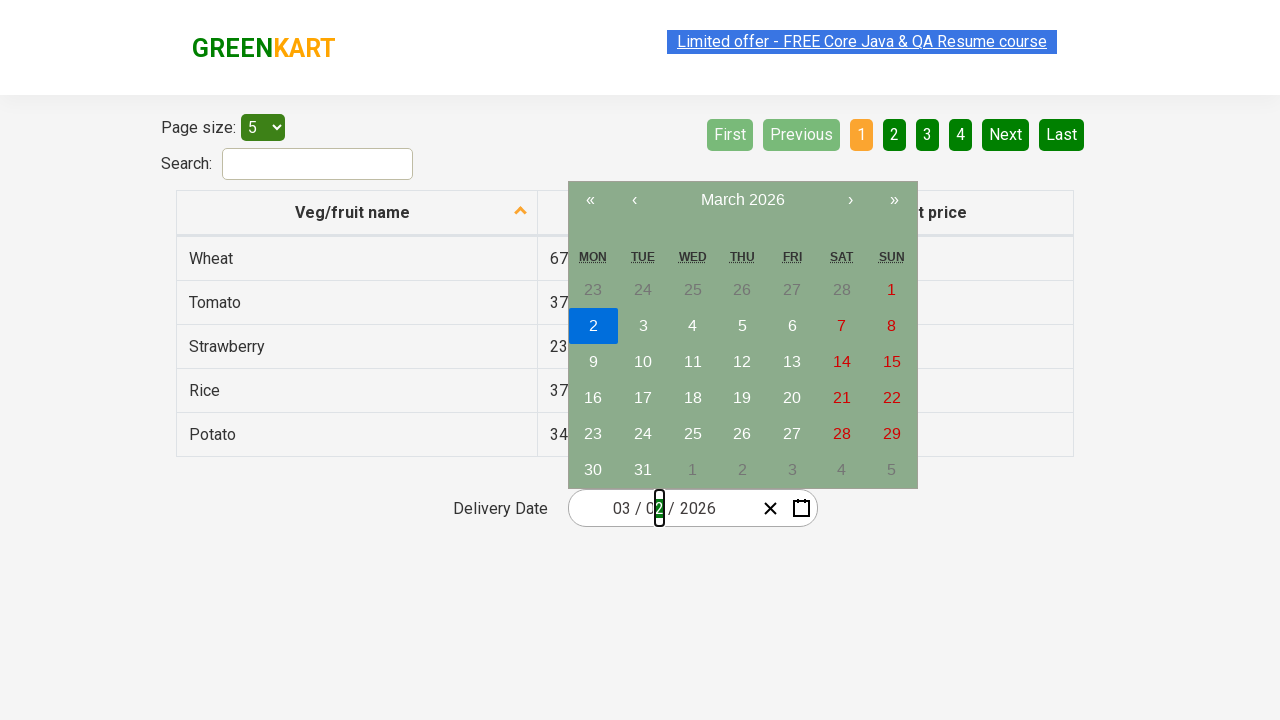

Clicked navigation label to navigate to month view at (742, 200) on .react-calendar__navigation__label__labelText
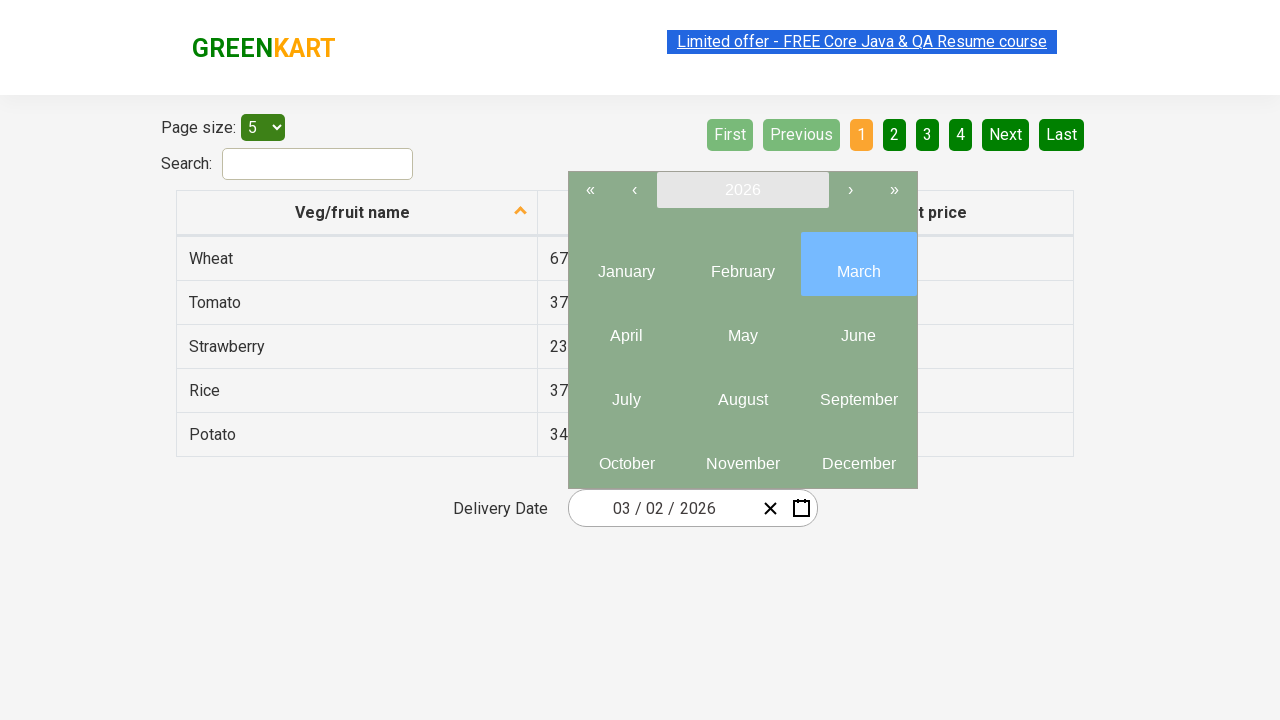

Clicked navigation label again to navigate to year view at (742, 190) on .react-calendar__navigation__label__labelText
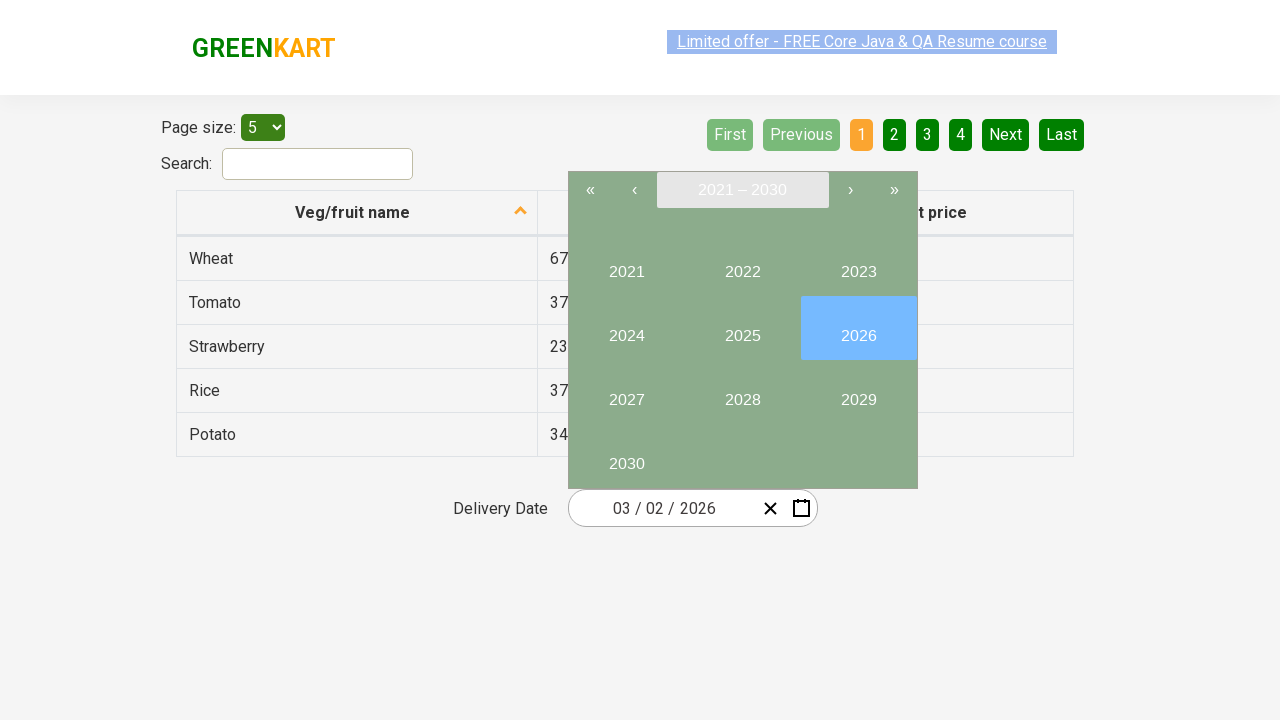

Selected year 2027 from year view at (626, 392) on internal:text="2027"i
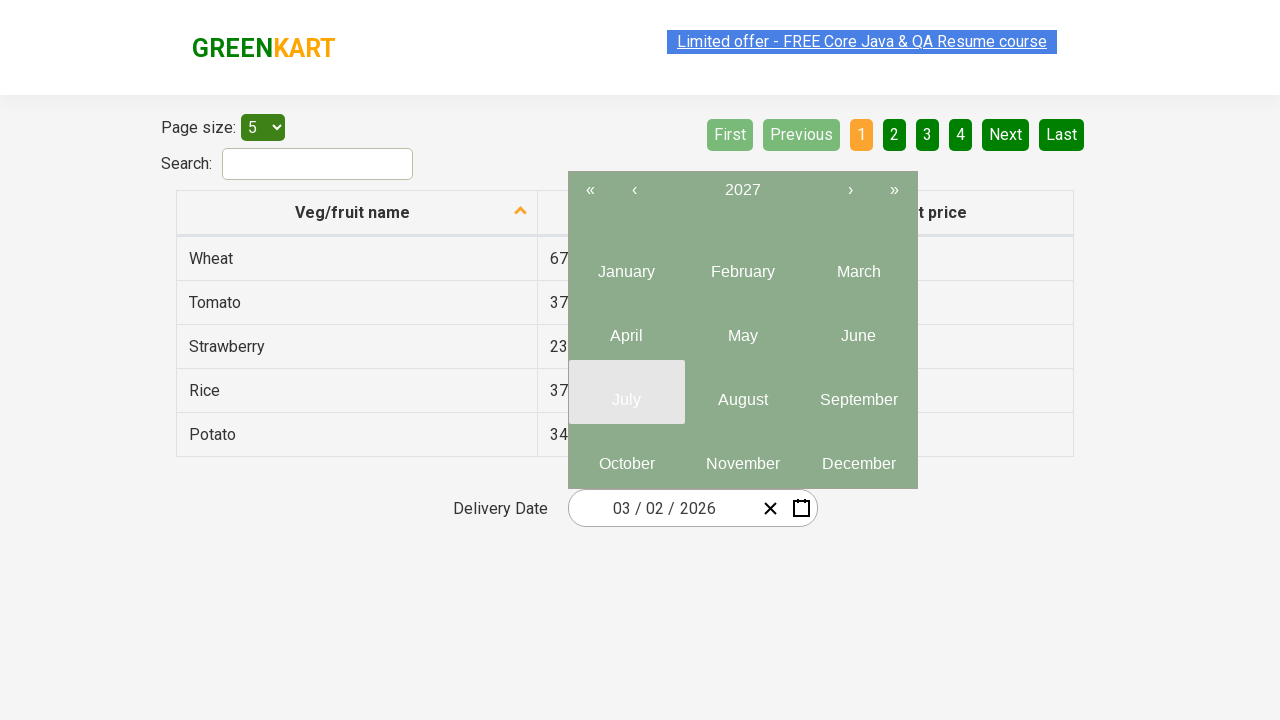

Selected June (month 6) from month view at (858, 328) on .react-calendar__year-view__months__month >> nth=5
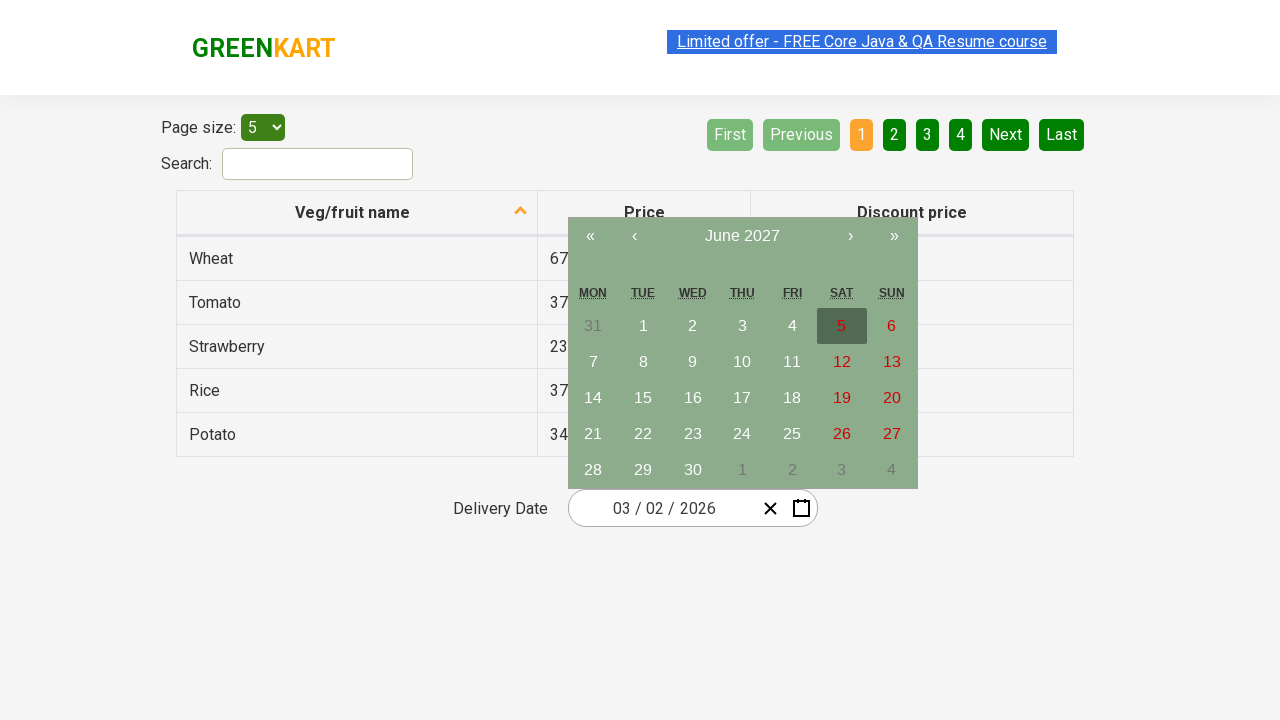

Selected day 15 from calendar to complete date selection of June 15, 2027 at (643, 398) on //abbr[text()='15']
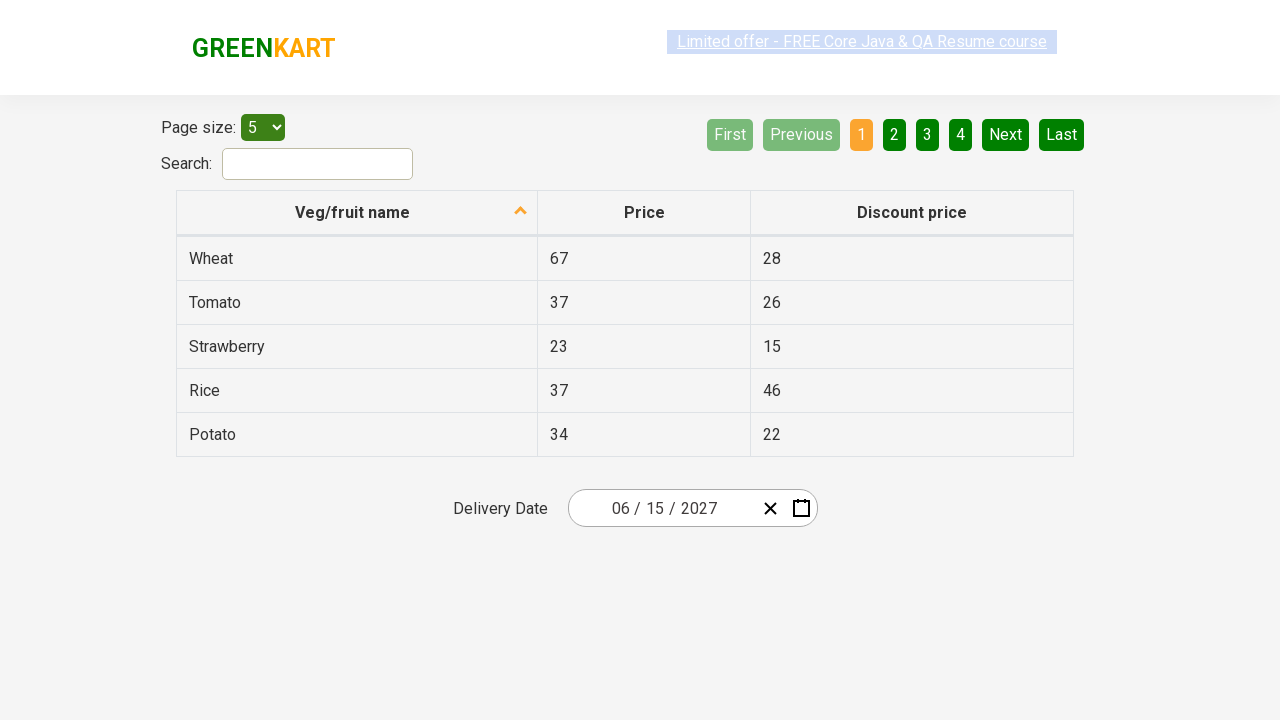

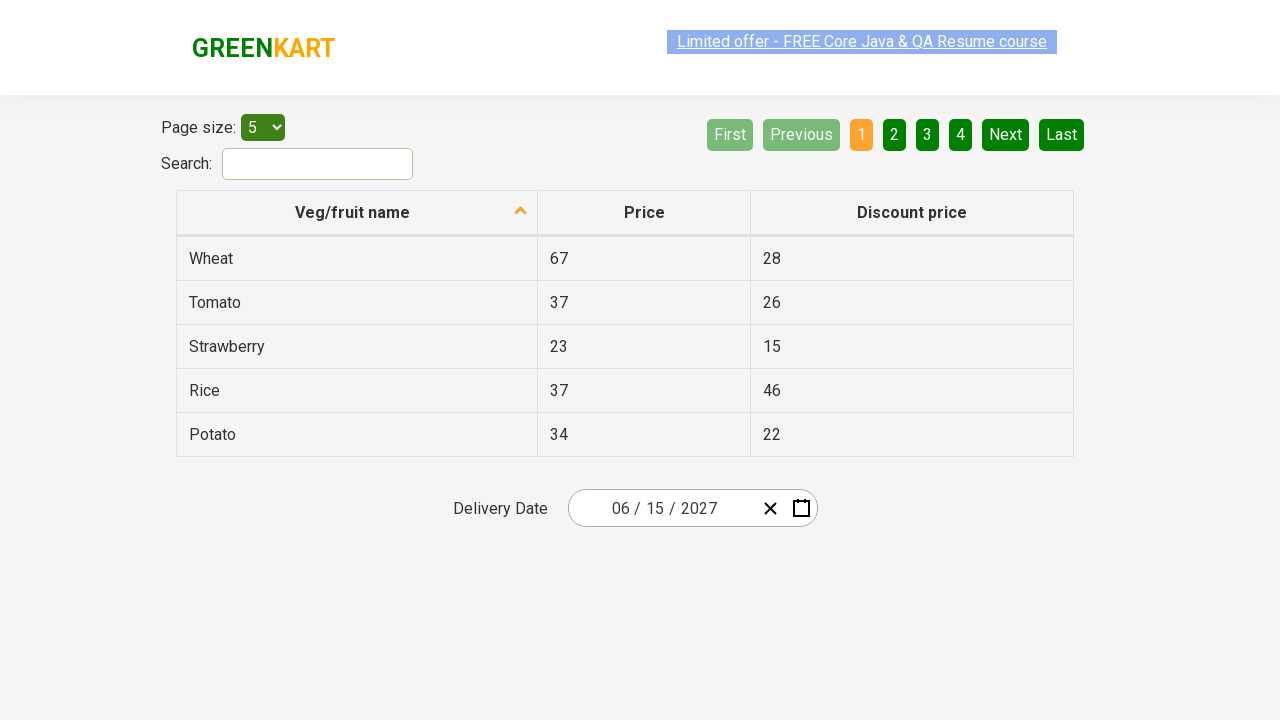